Tests closing an alert popup by clicking a button to trigger the alert and then accepting/dismissing it

Starting URL: https://practice-automation.com/popups/

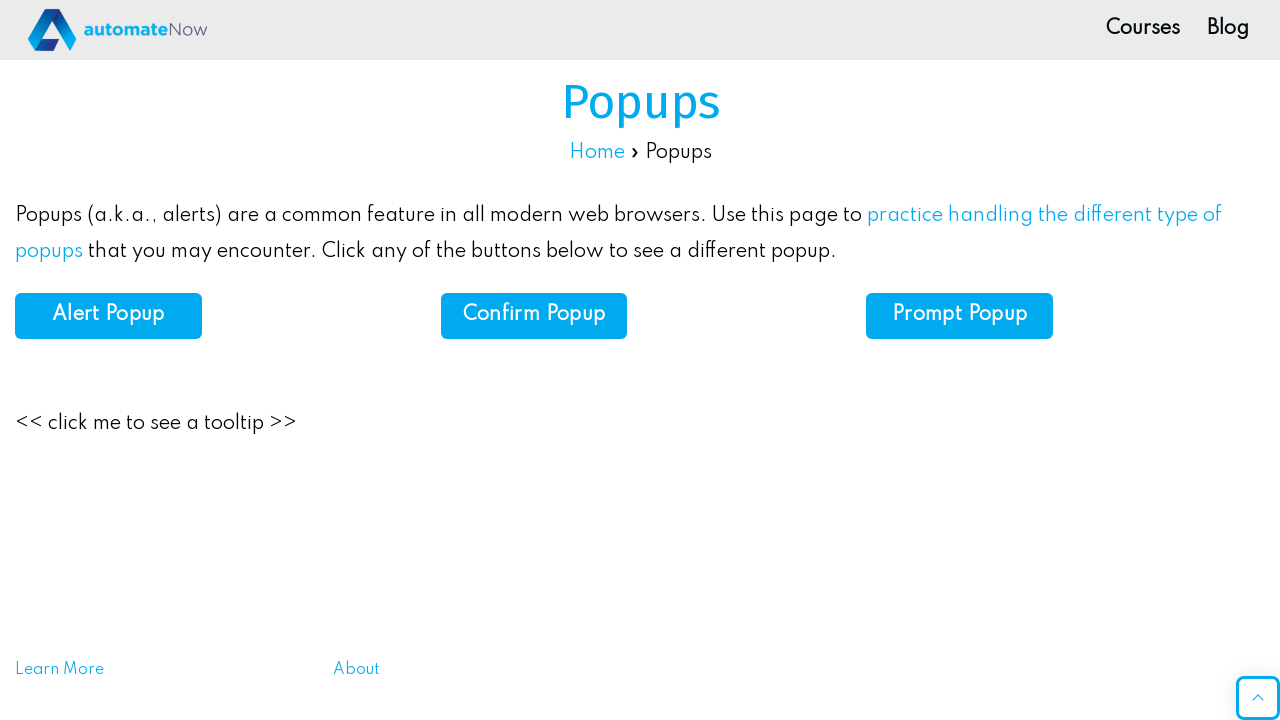

Clicked alert button to trigger popup at (108, 316) on xpath=//*[@id="alert"]
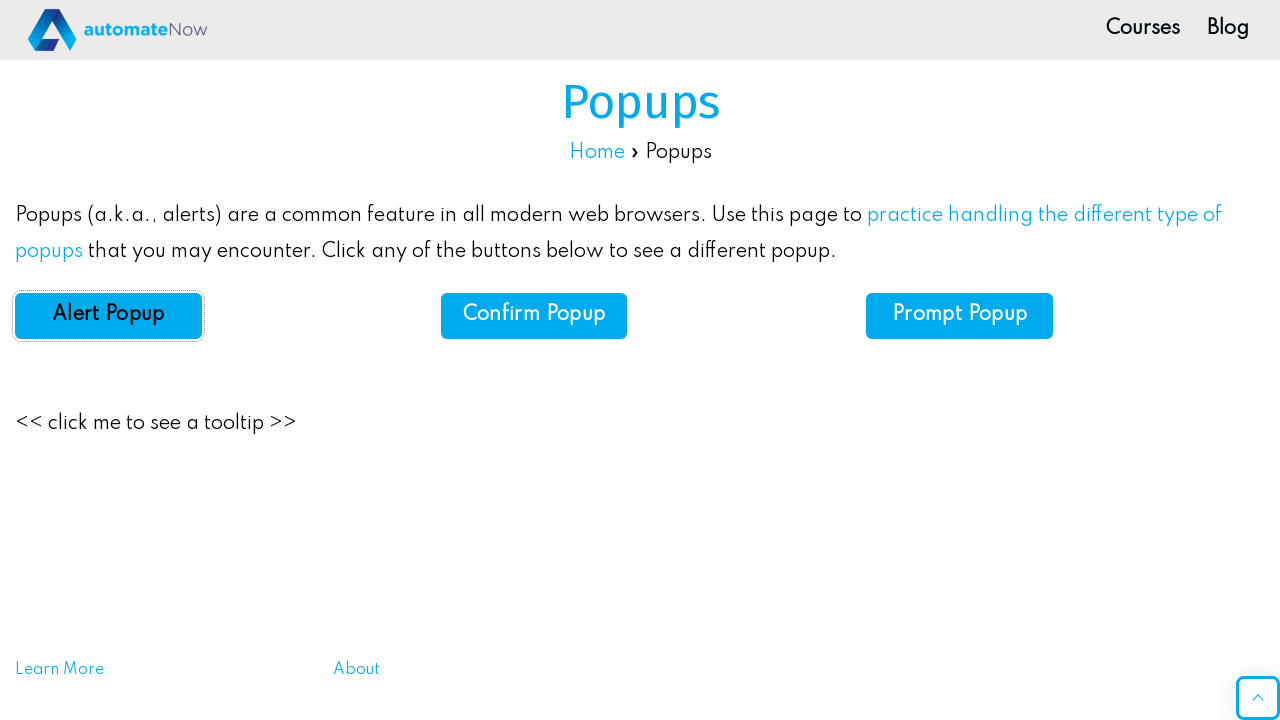

Set up dialog handler to accept alerts
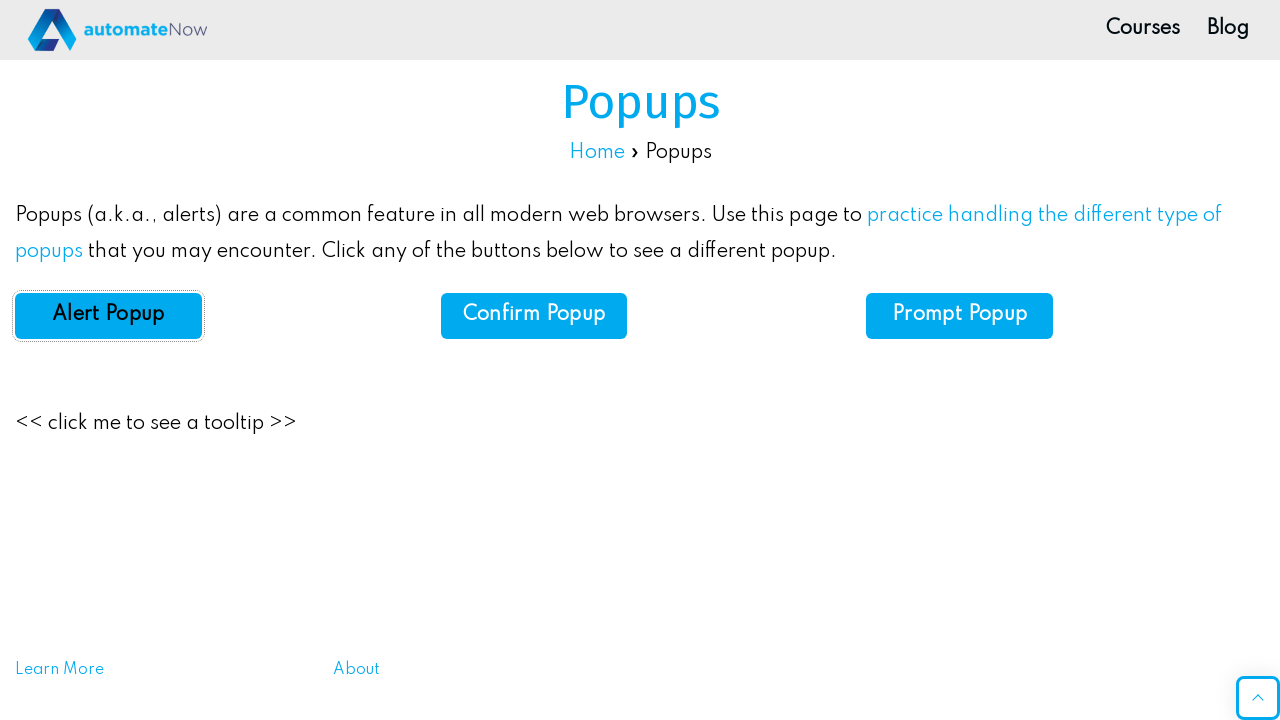

Alert popup closed after accepting
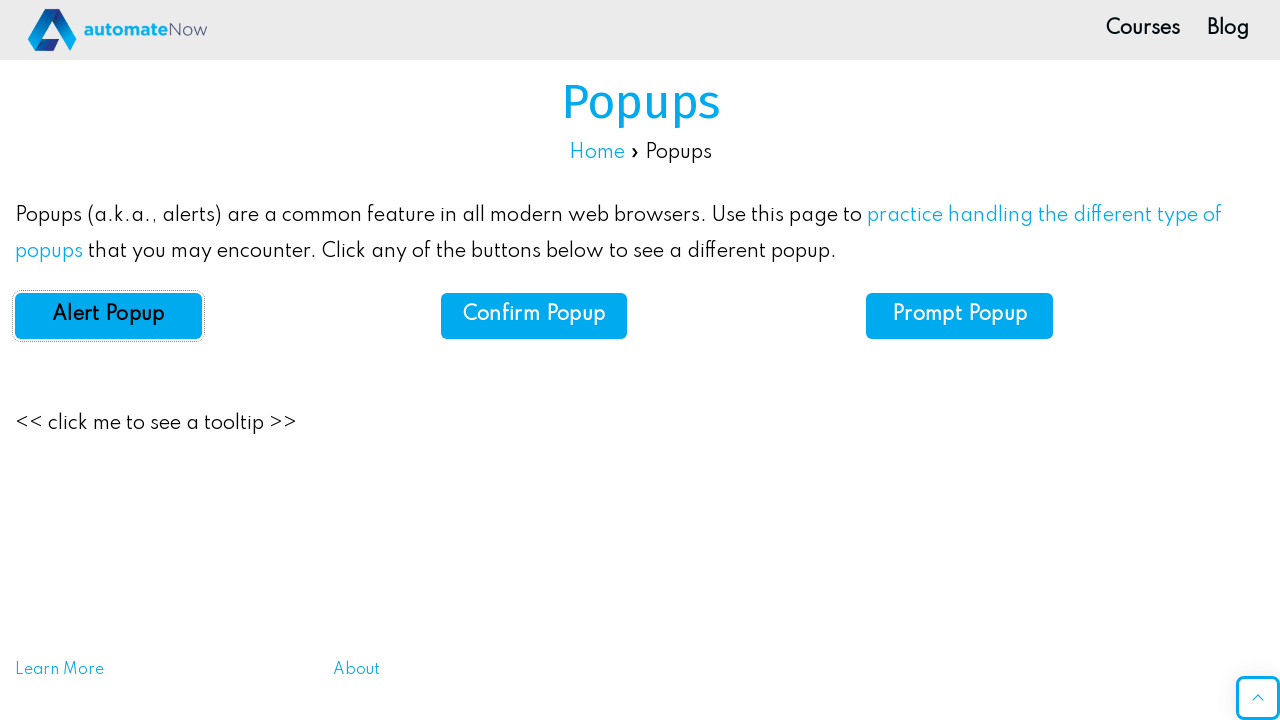

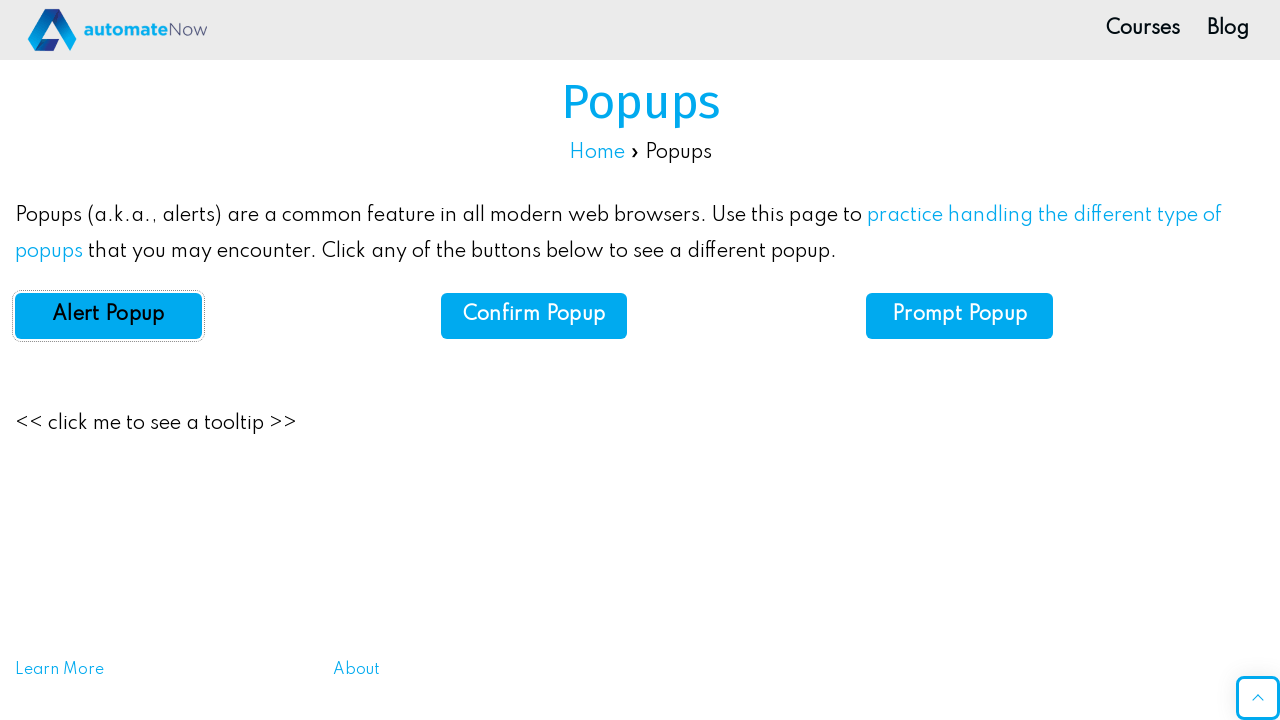